Navigates to the iPhone shop page to verify the page loads correctly

Starting URL: https://www.apple.com/in/shop/buy-iphone

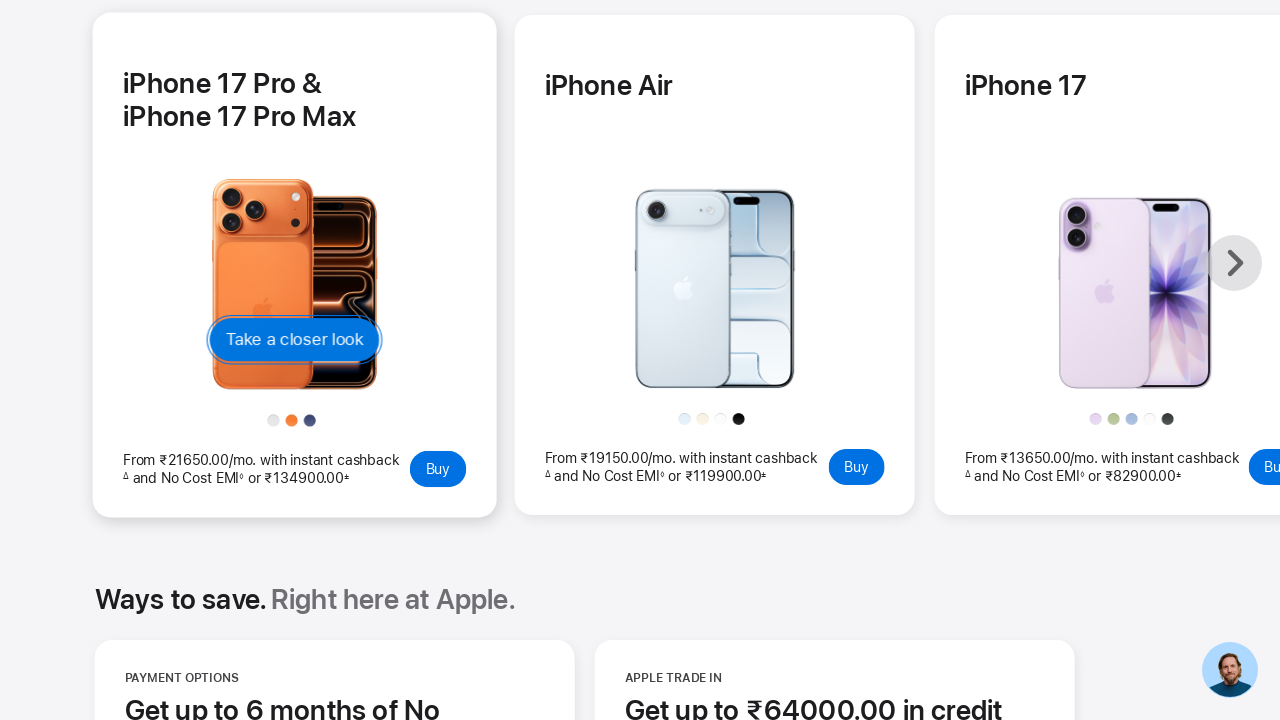

Waited for page to reach networkidle state
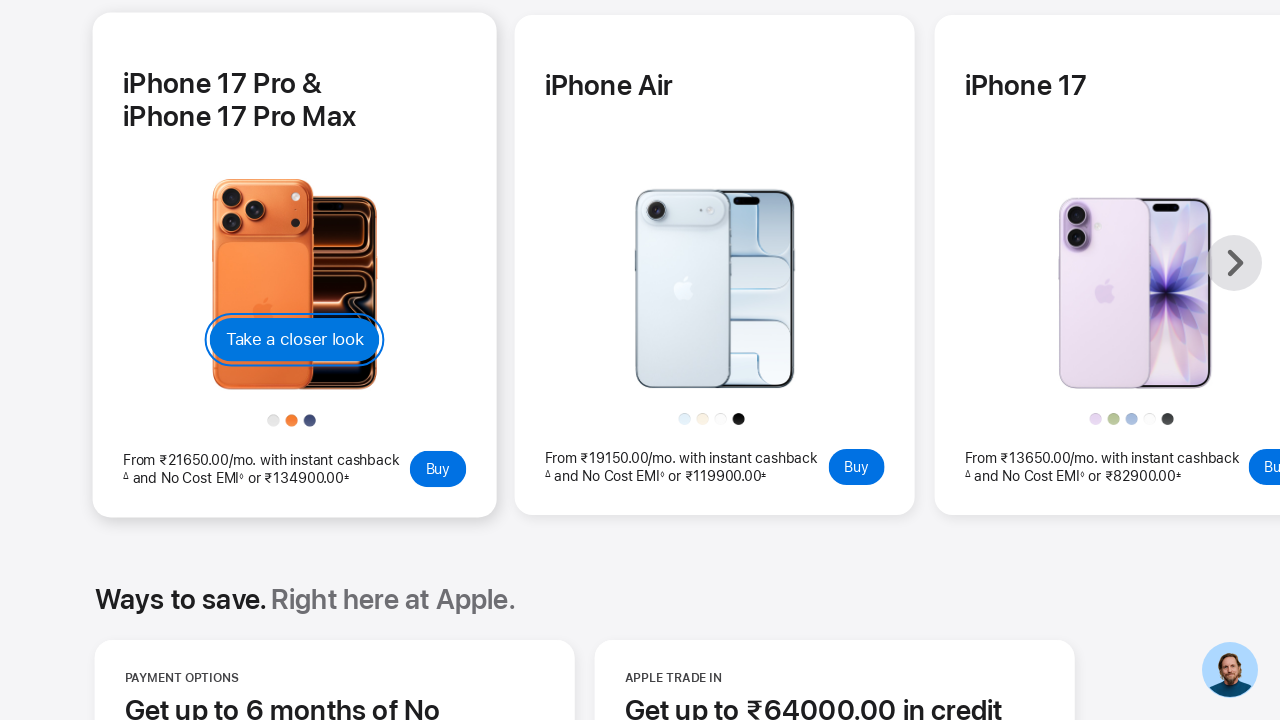

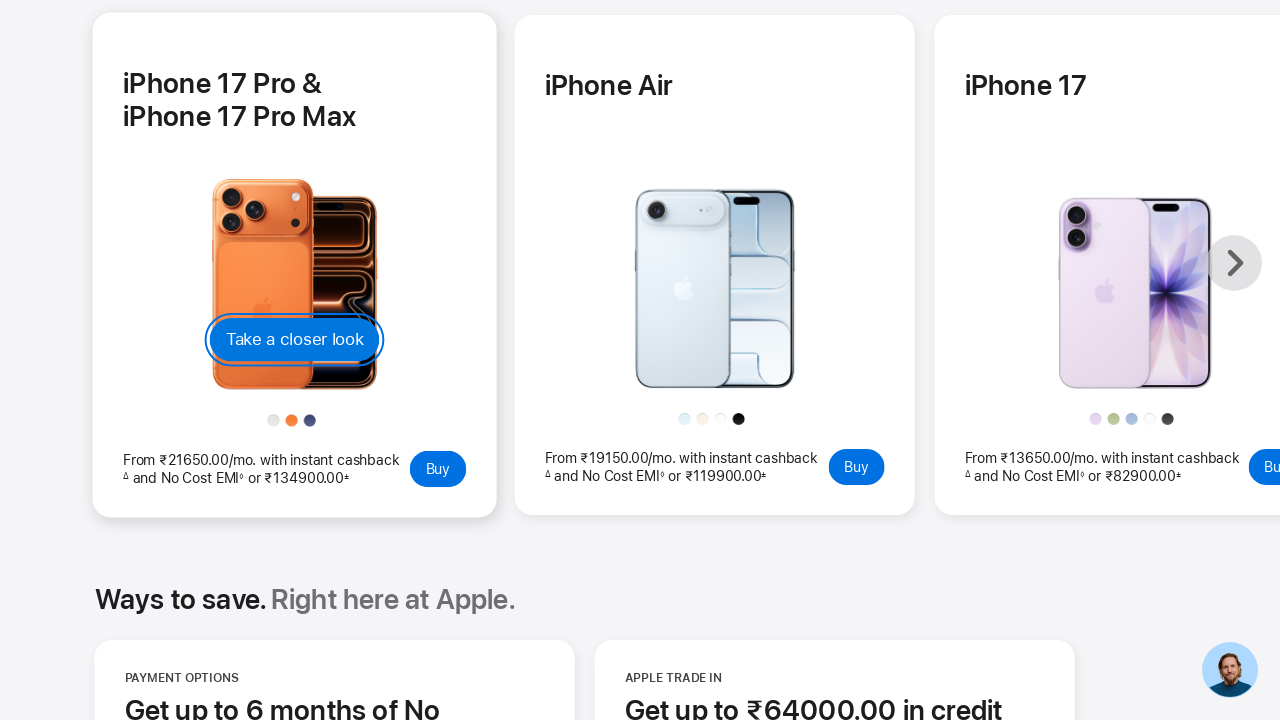